Tests switching between multiple browser windows by clicking a link that opens a new window, getting all window handles, and switching to each window to verify the correct page is in focus by checking the page title.

Starting URL: http://the-internet.herokuapp.com/windows

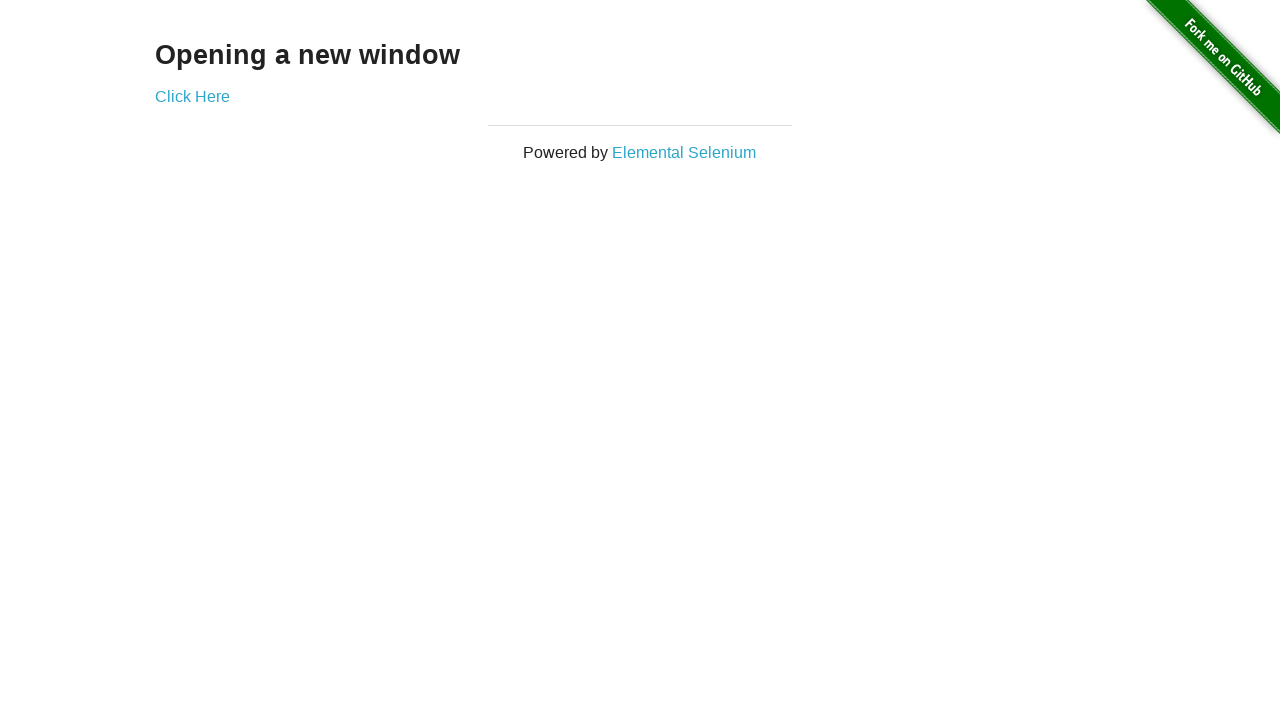

Clicked link to open new window at (192, 96) on .example a
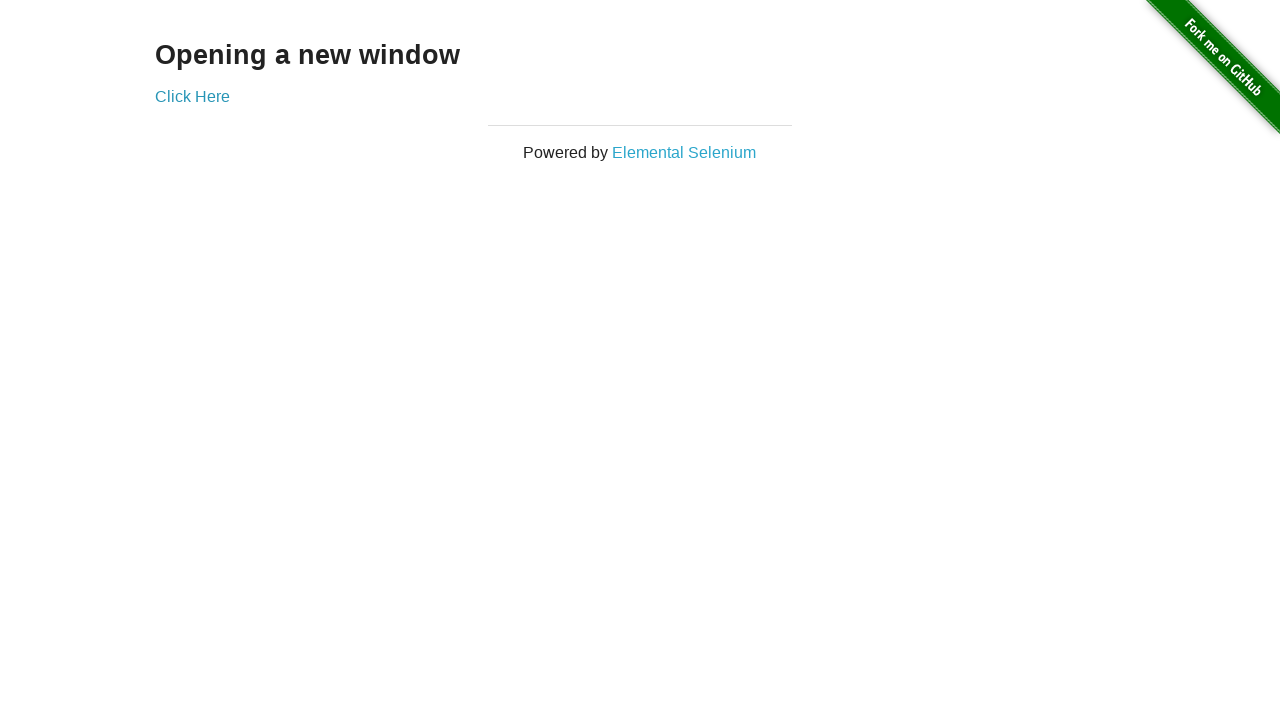

New window opened and captured at (192, 96) on .example a
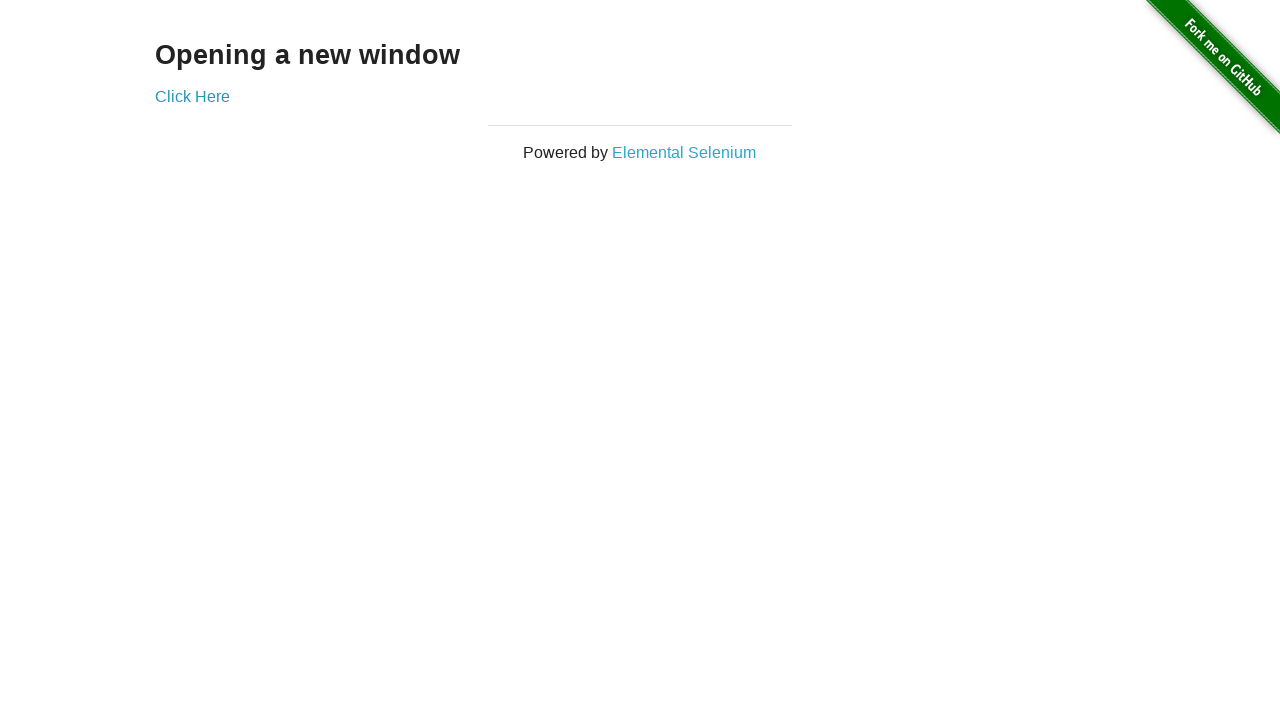

Retrieved new page object
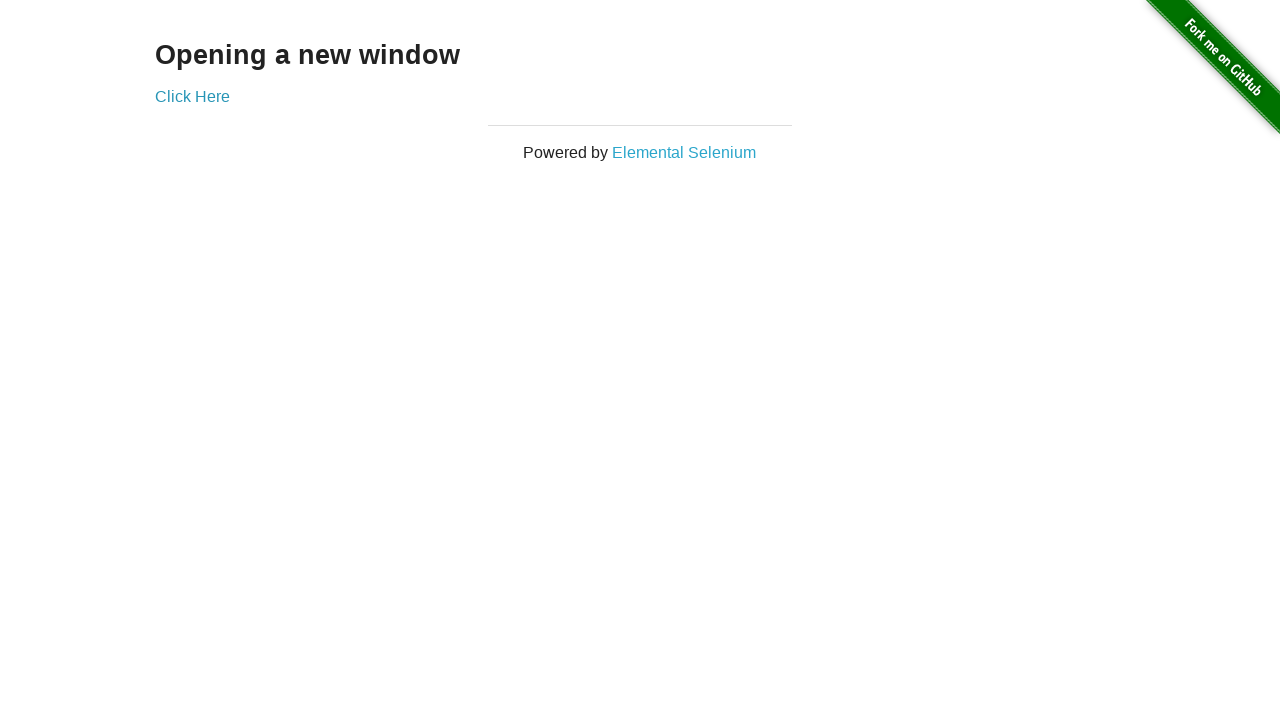

New page finished loading
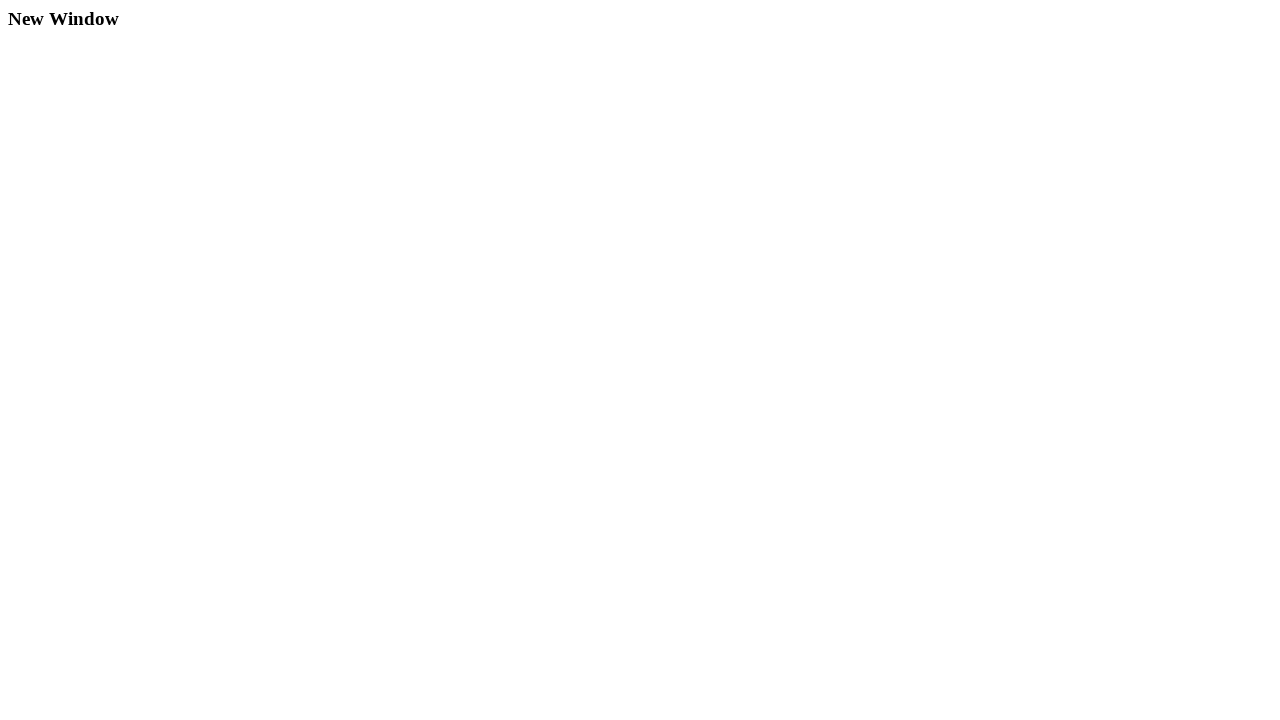

Verified original window title is not 'New Window'
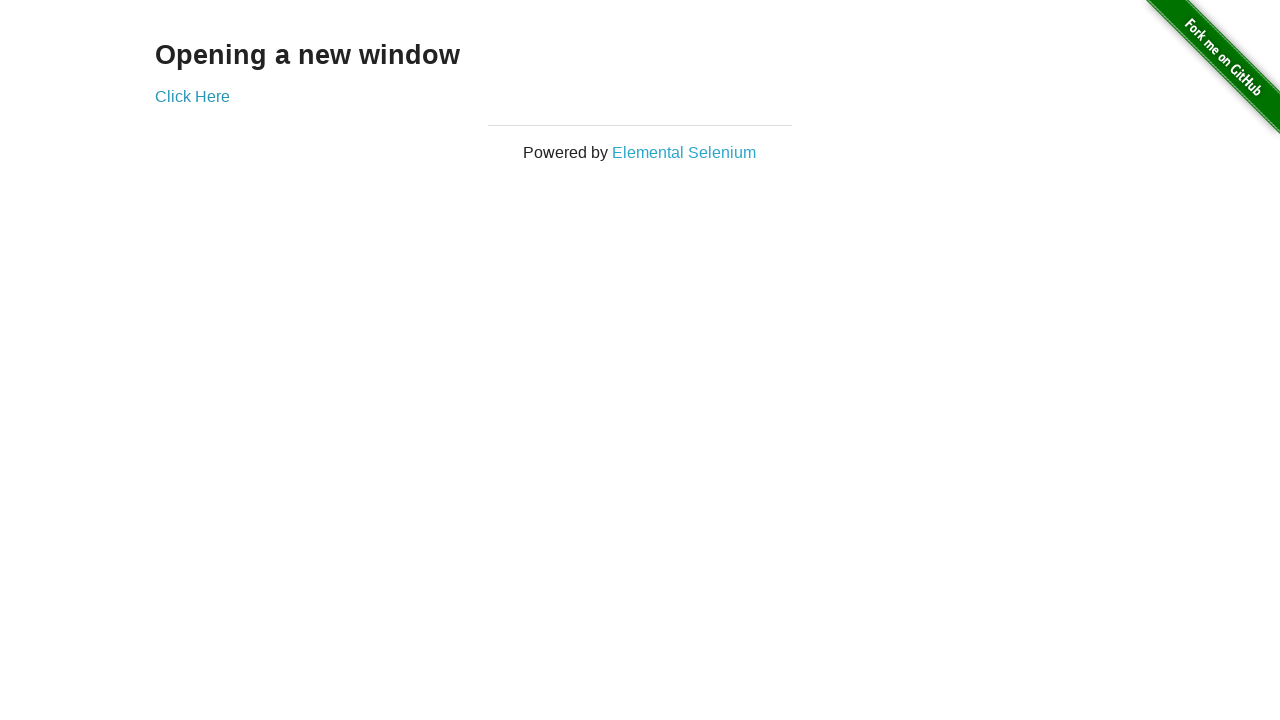

Verified new window title is 'New Window'
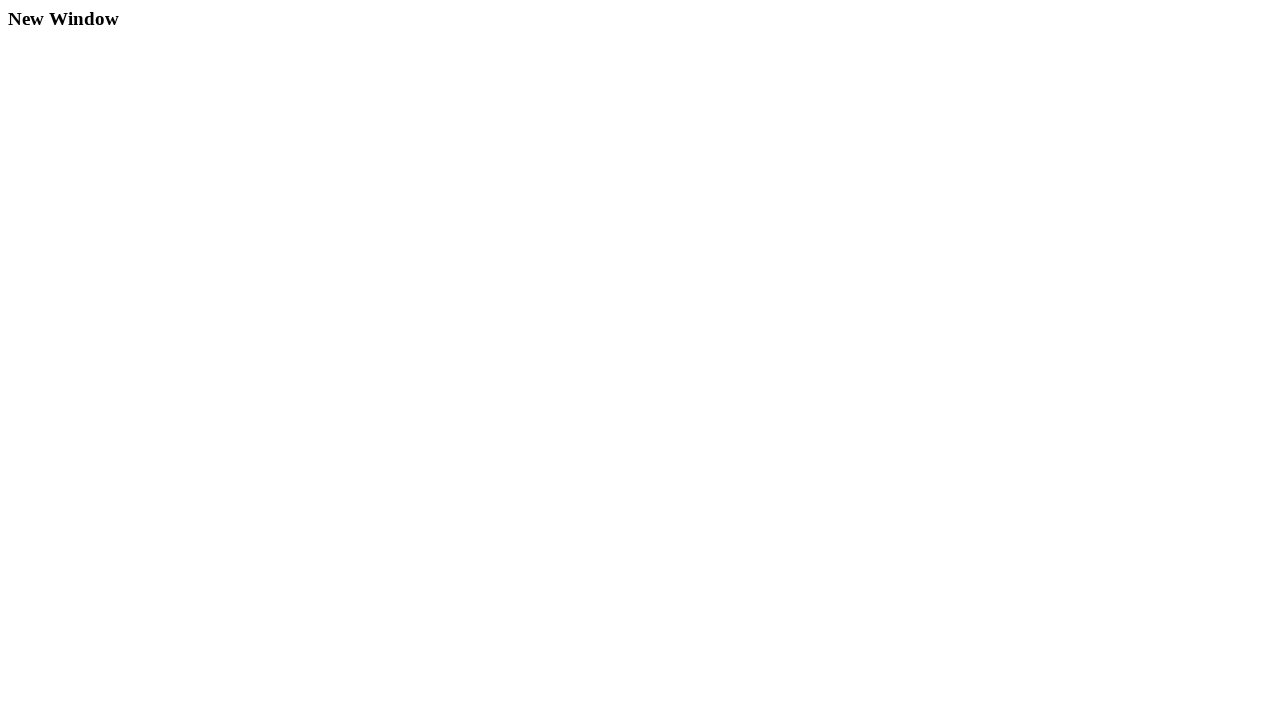

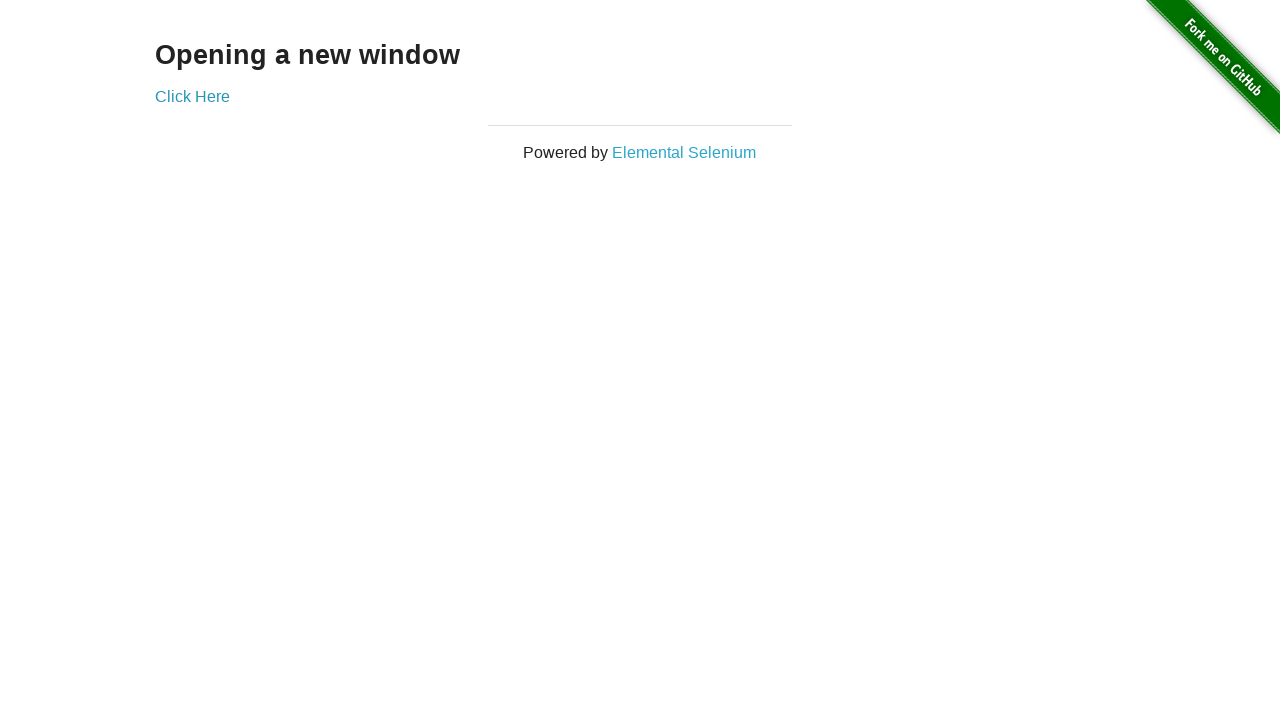